Tests product search functionality by typing "bag" in the search box with shift key held down, then selecting "Hand bag" from the suggestions

Starting URL: https://lkmdemoaut.accenture.com/TestMeApp/fetchcat.htm

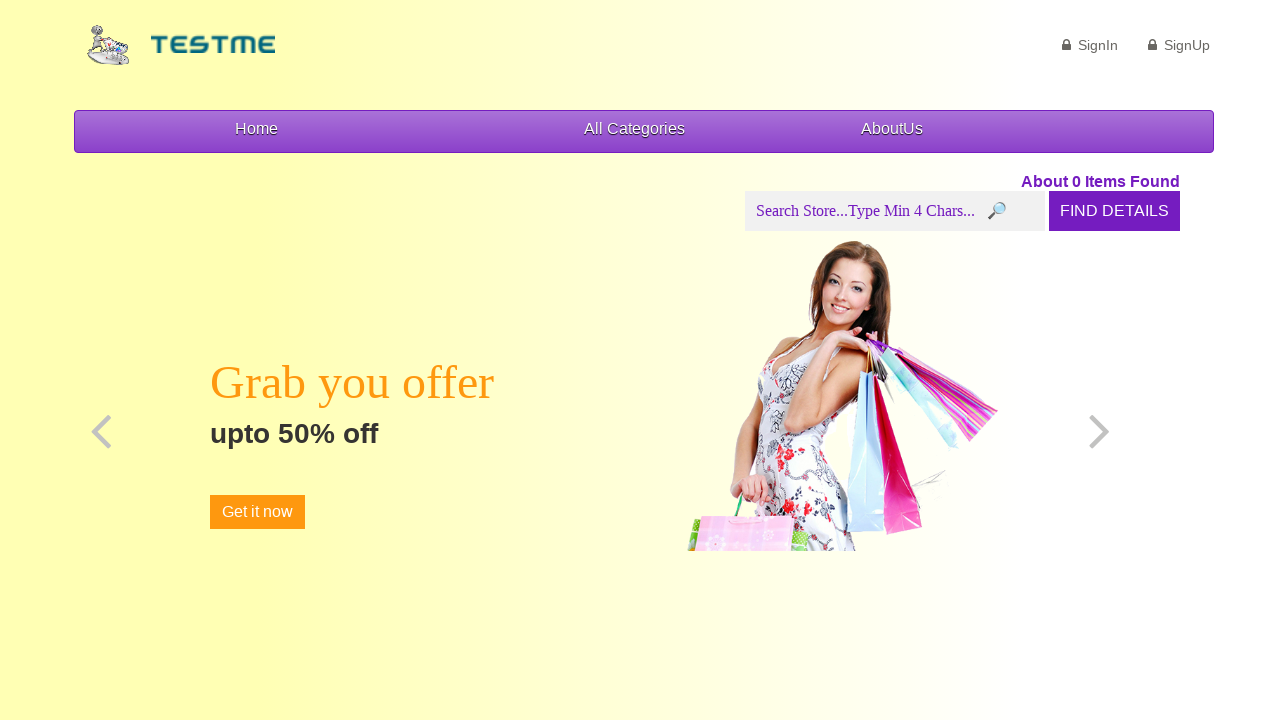

Clicked on search box to focus it at (895, 211) on xpath=//input[@id='myInput']
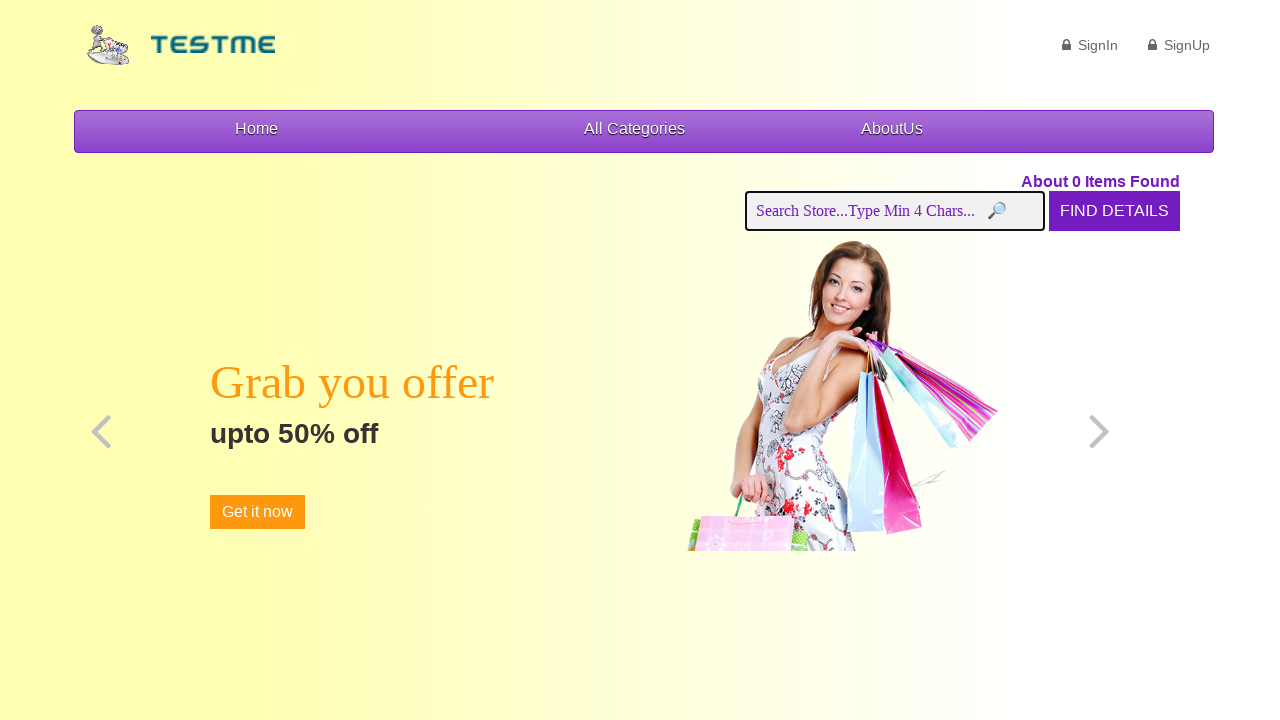

Held down Shift key
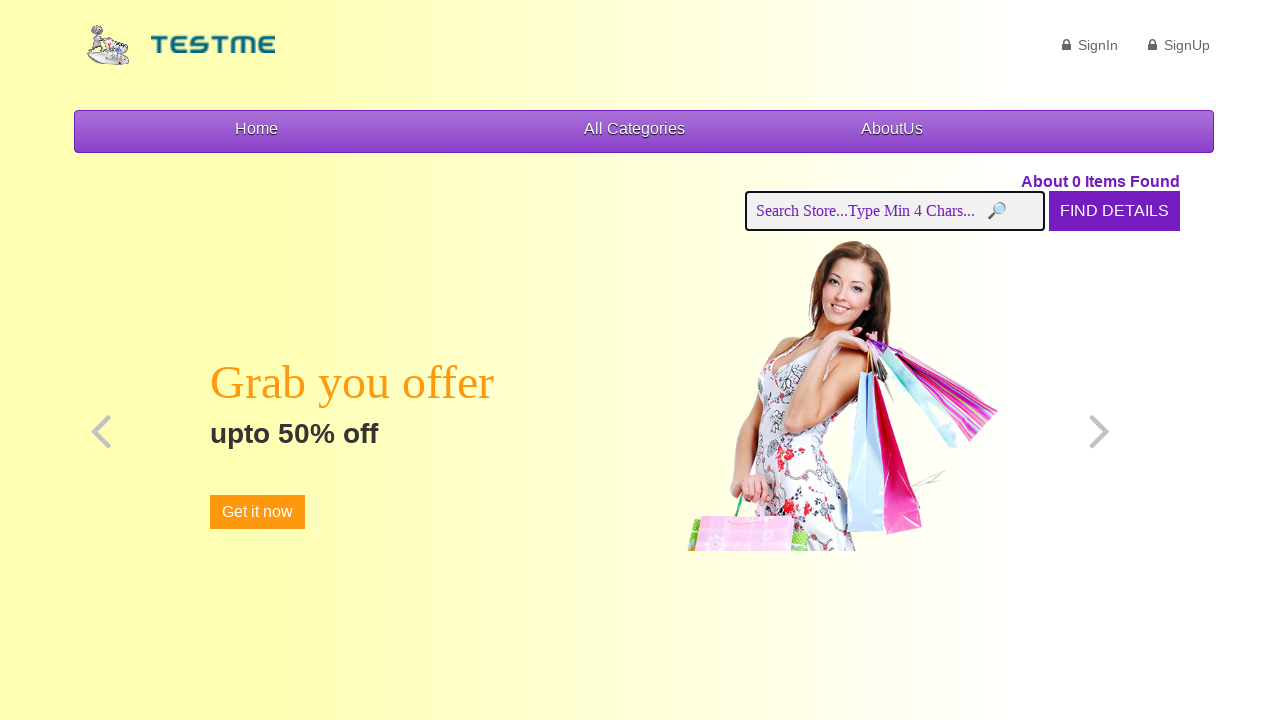

Typed 'b' with shift key held
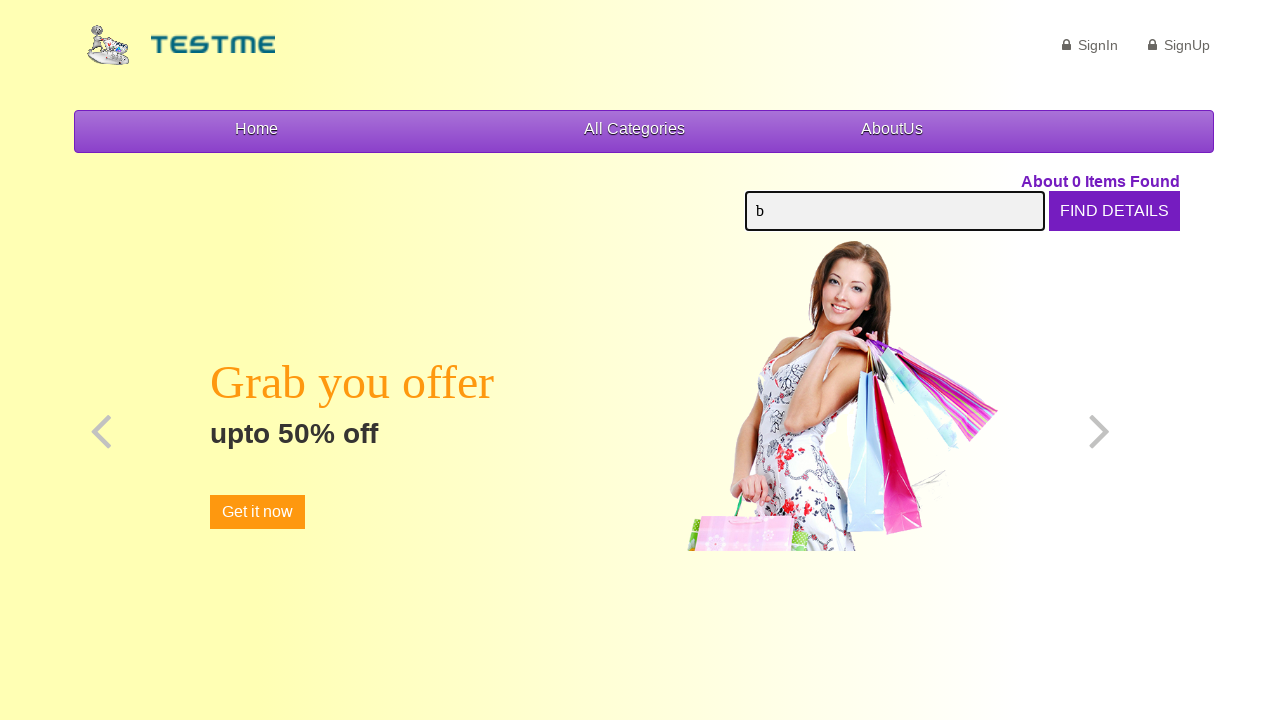

Waited 2 seconds
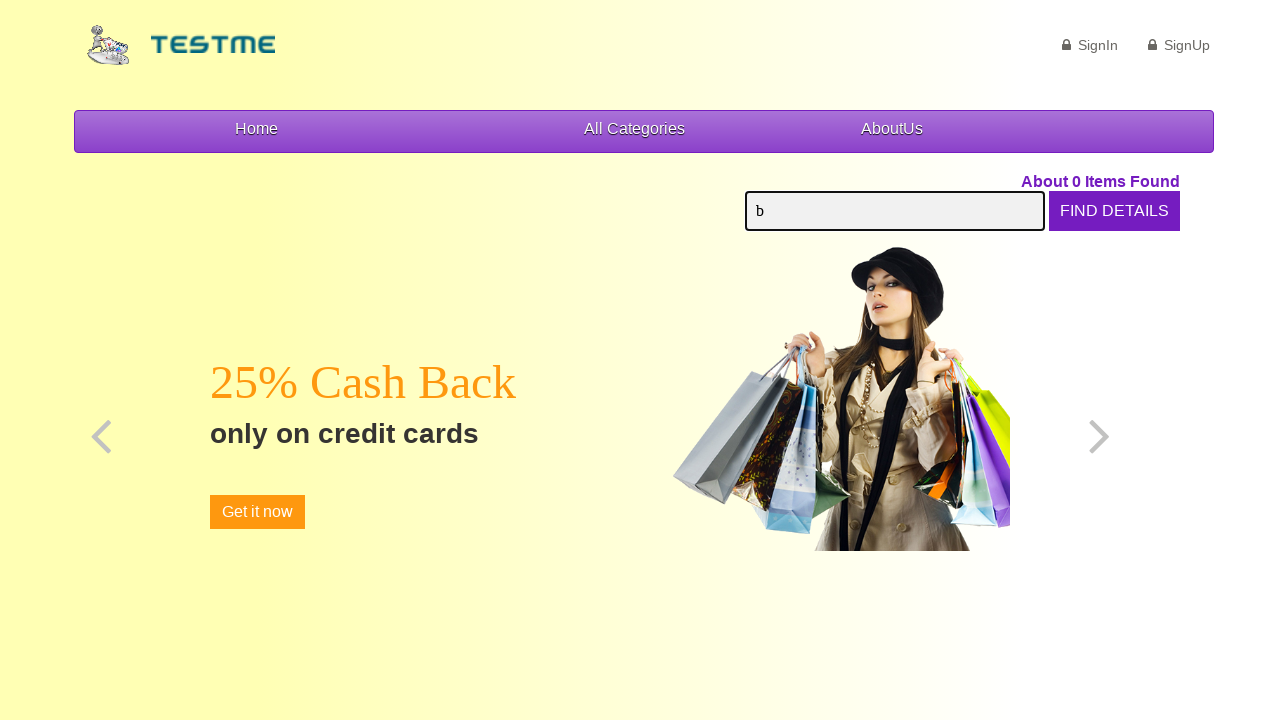

Typed 'a' with shift key held
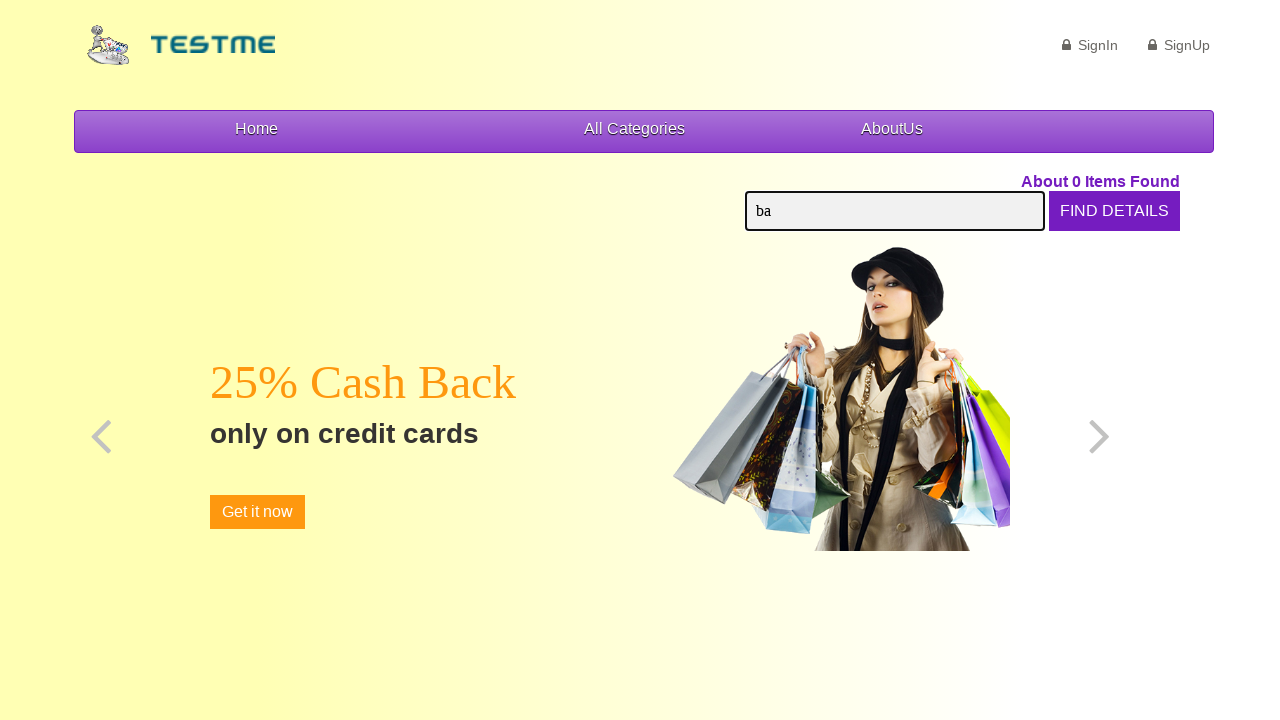

Waited 2 seconds
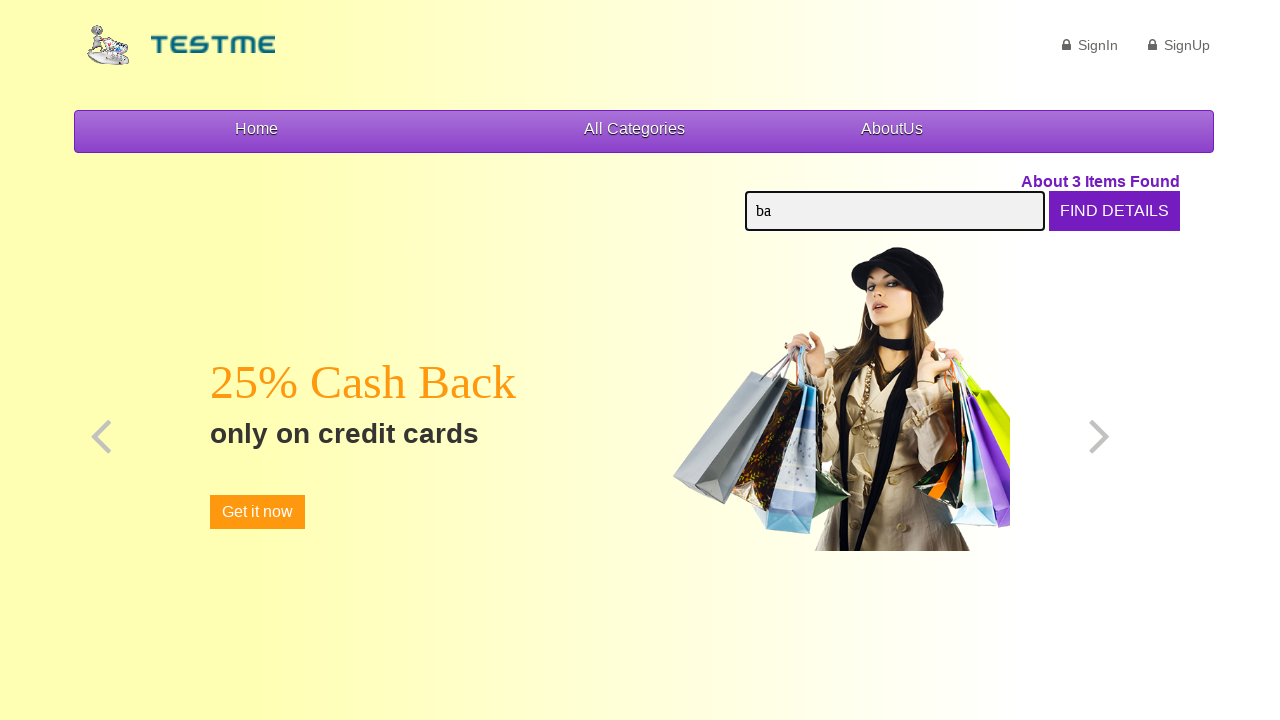

Typed 'g' with shift key held
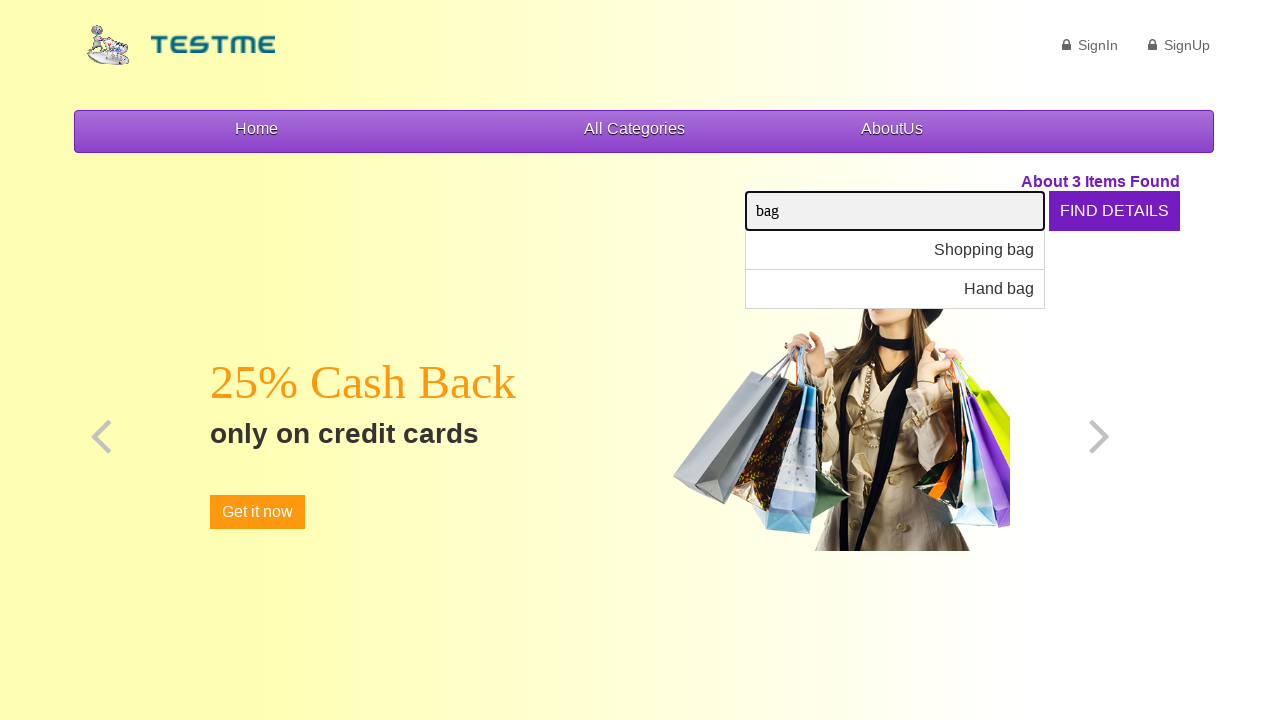

Released Shift key
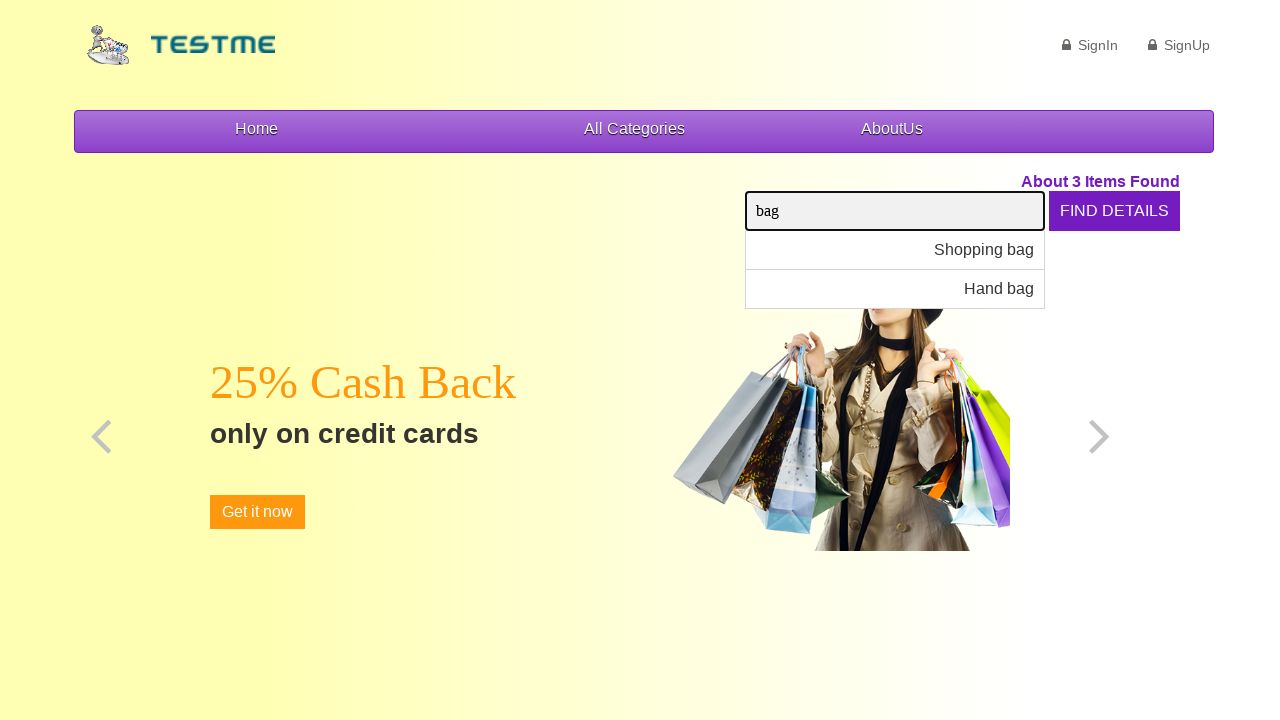

Waited 3 seconds for suggestions to appear
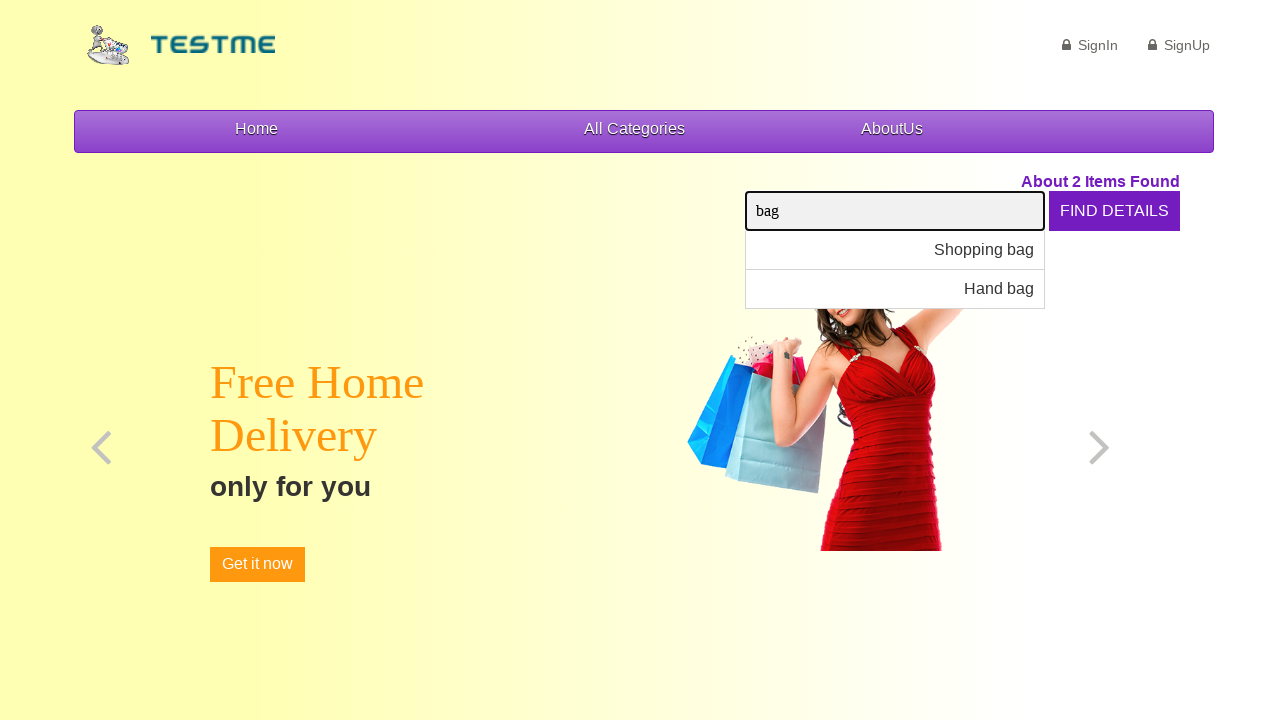

Clicked on 'Hand bag' suggestion from dropdown at (895, 290) on (//div[contains(.,'Hand bag')])[4]
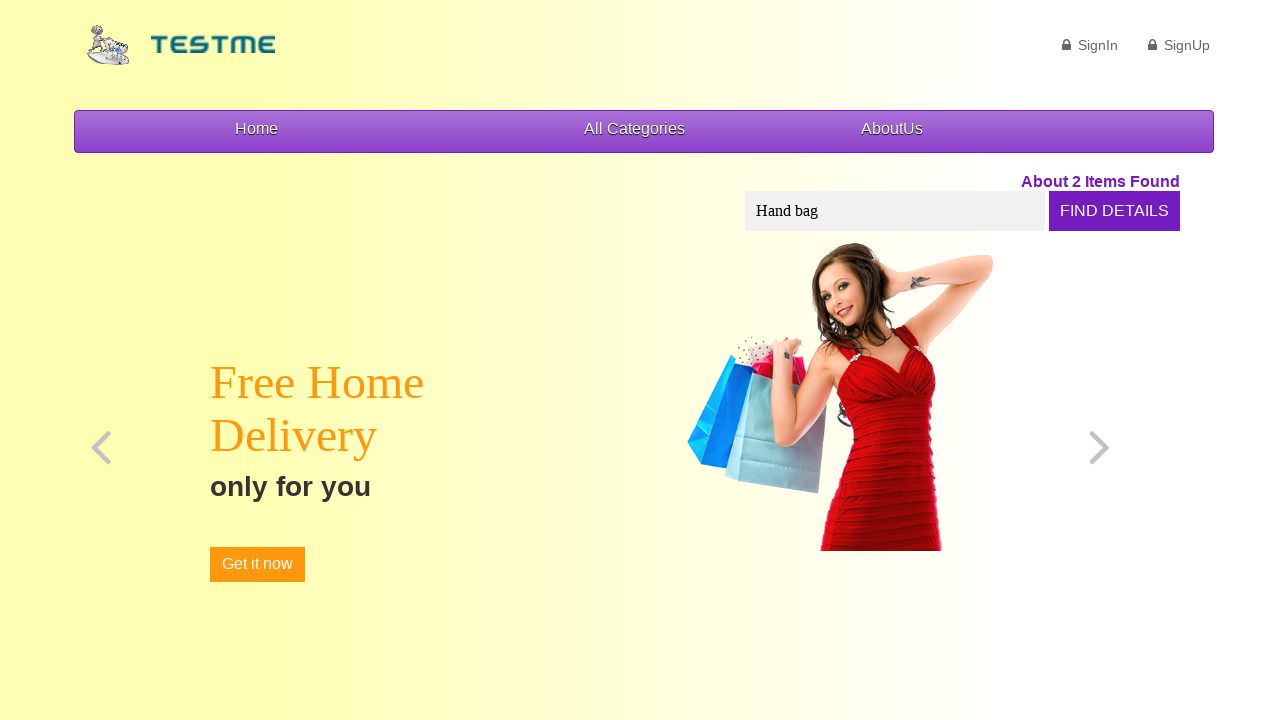

Waited 3 seconds for page to load after selecting Hand bag
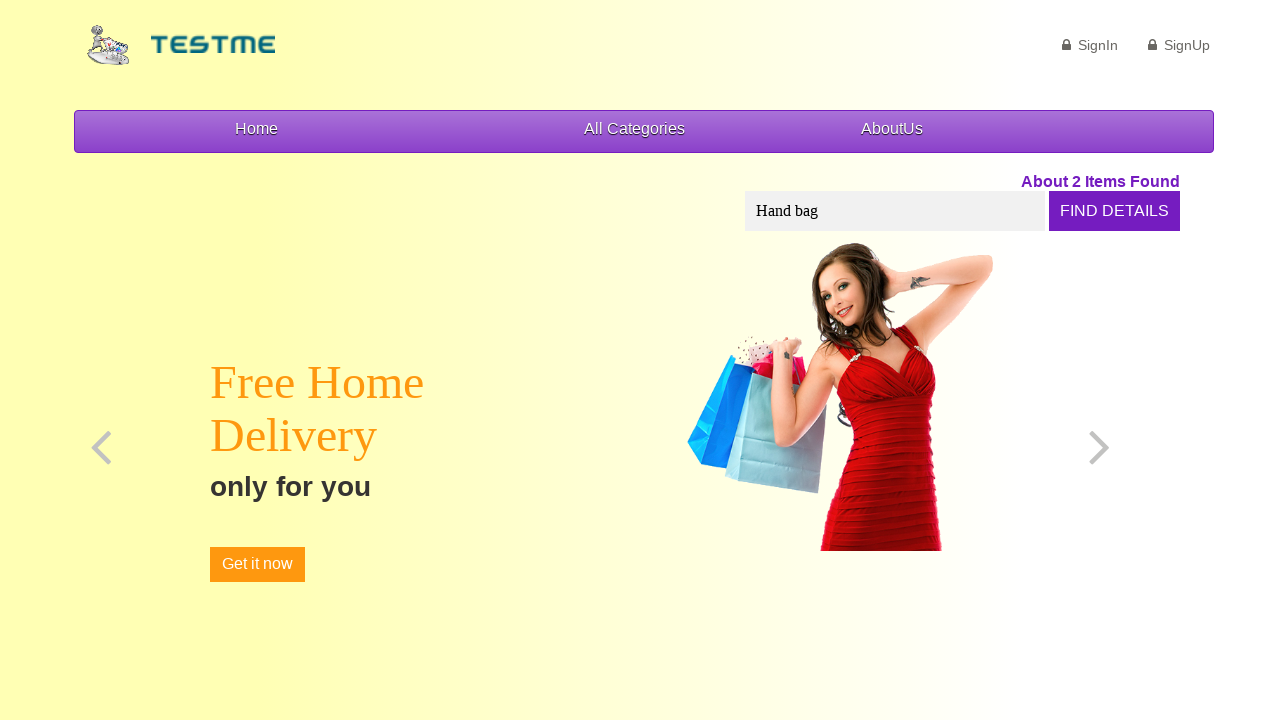

Verified submit button is present on page
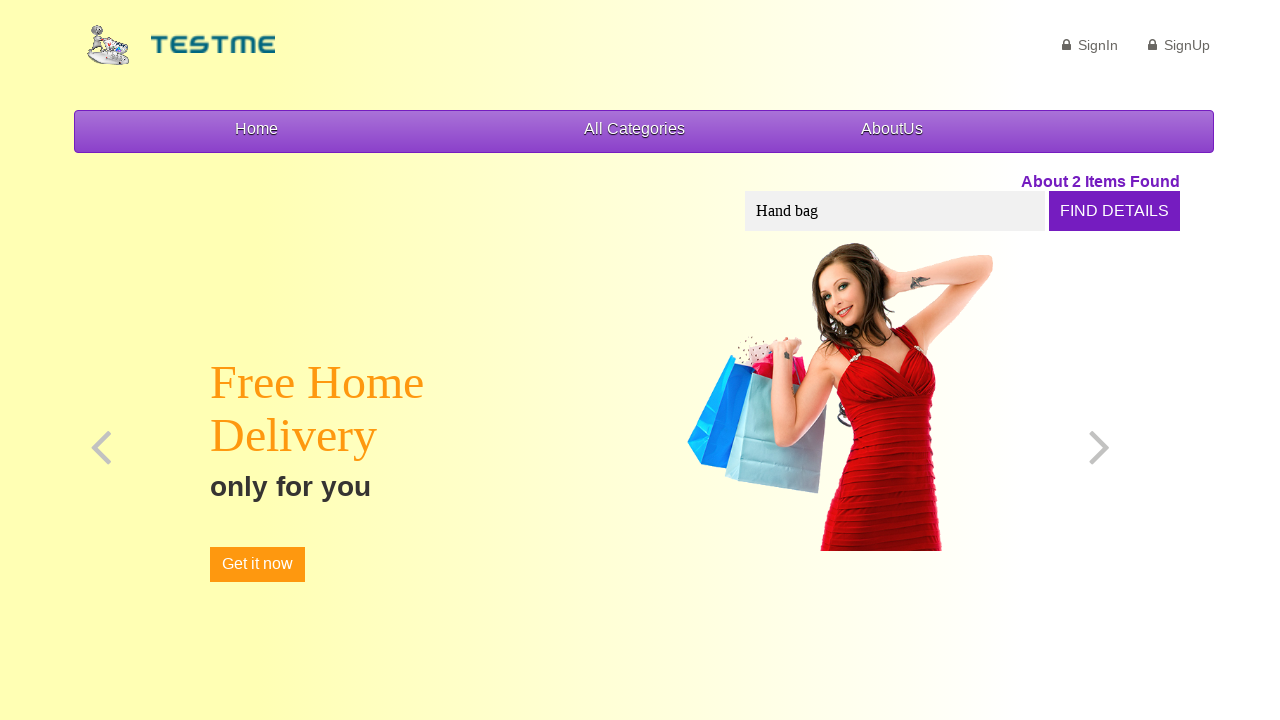

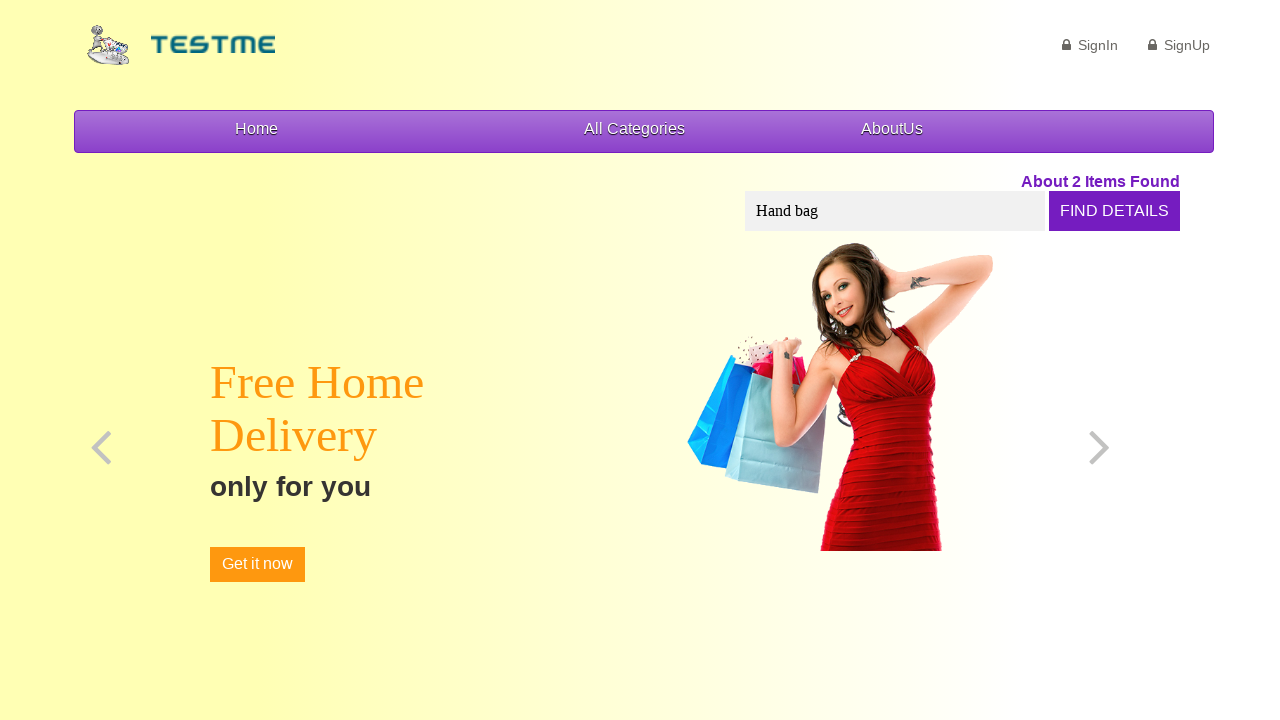